Tests GUI form elements by filling in name, email, phone, and address fields

Starting URL: https://testautomationpractice.blogspot.com/

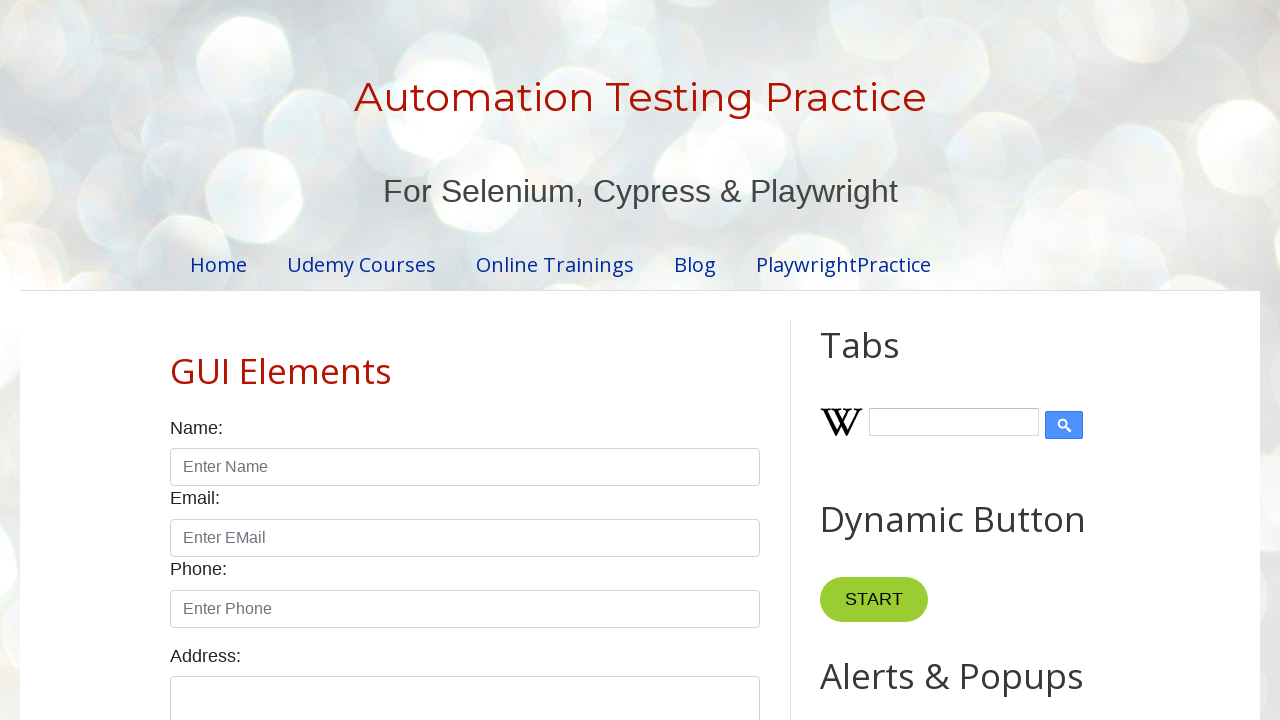

Filled name field with 'Praveena' on input#name
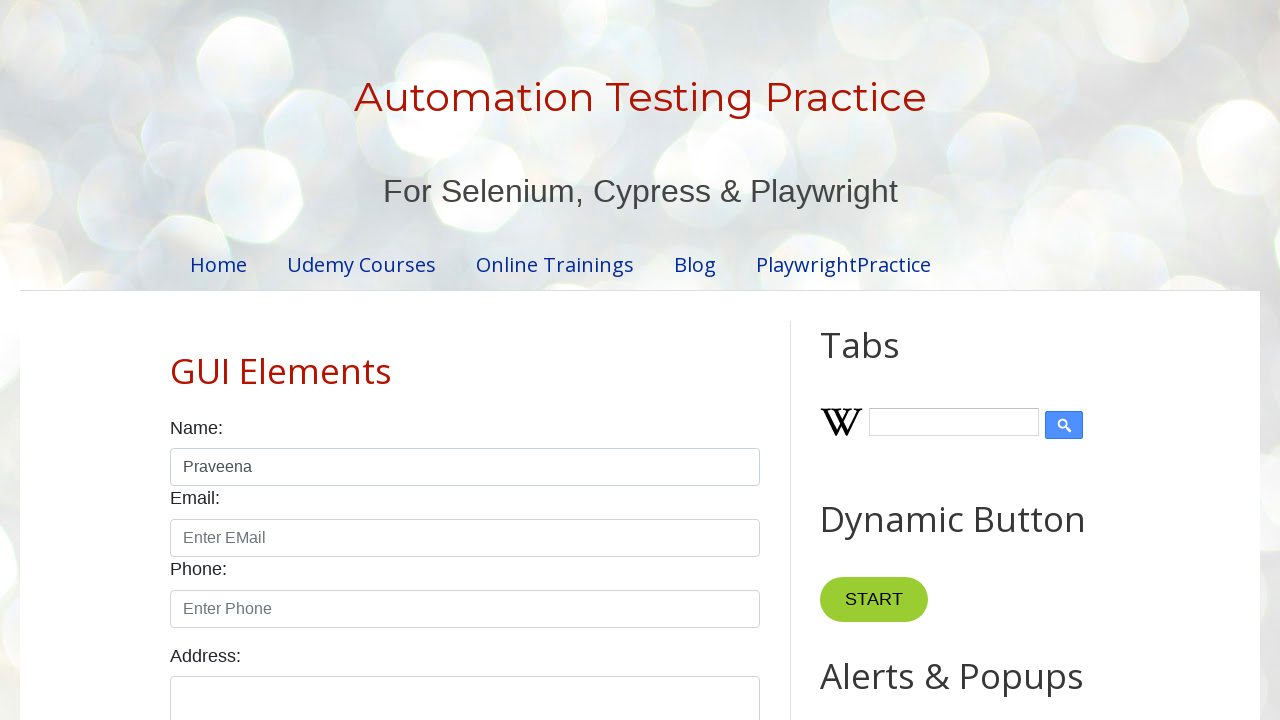

Filled email field with 'Pree@gmail.com' on input#email
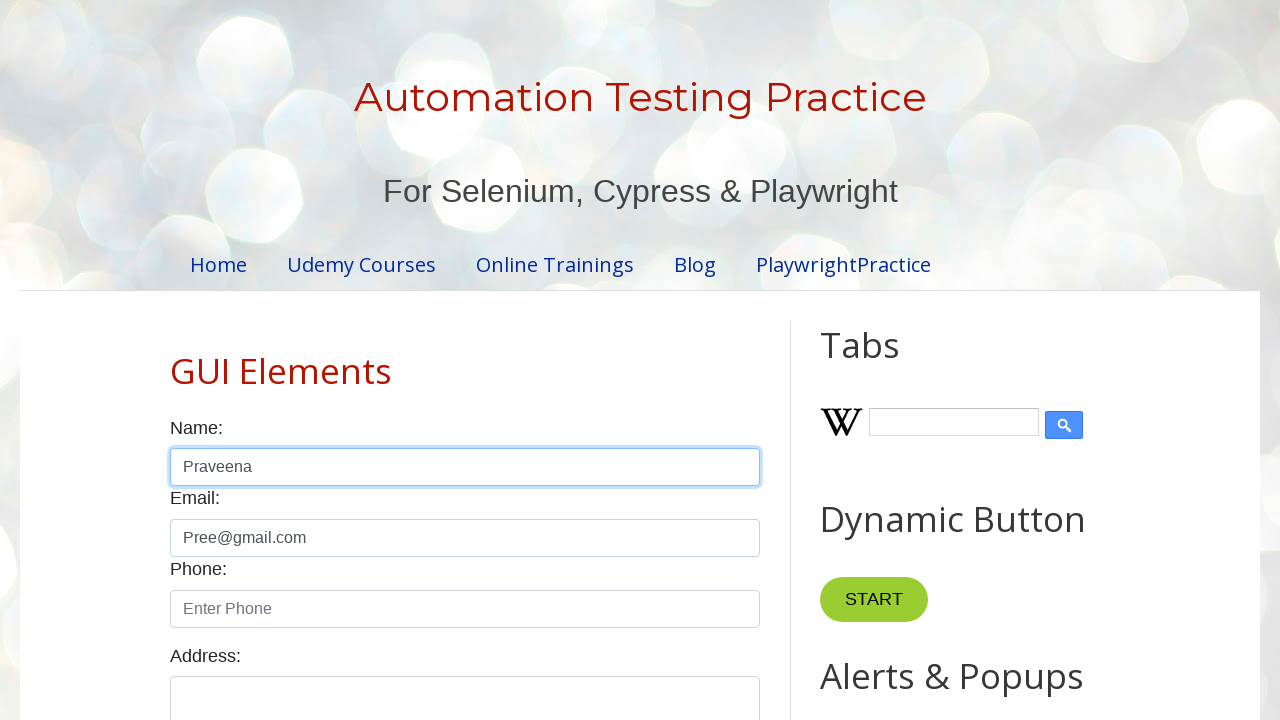

Filled phone field with '0761001236' on input#phone
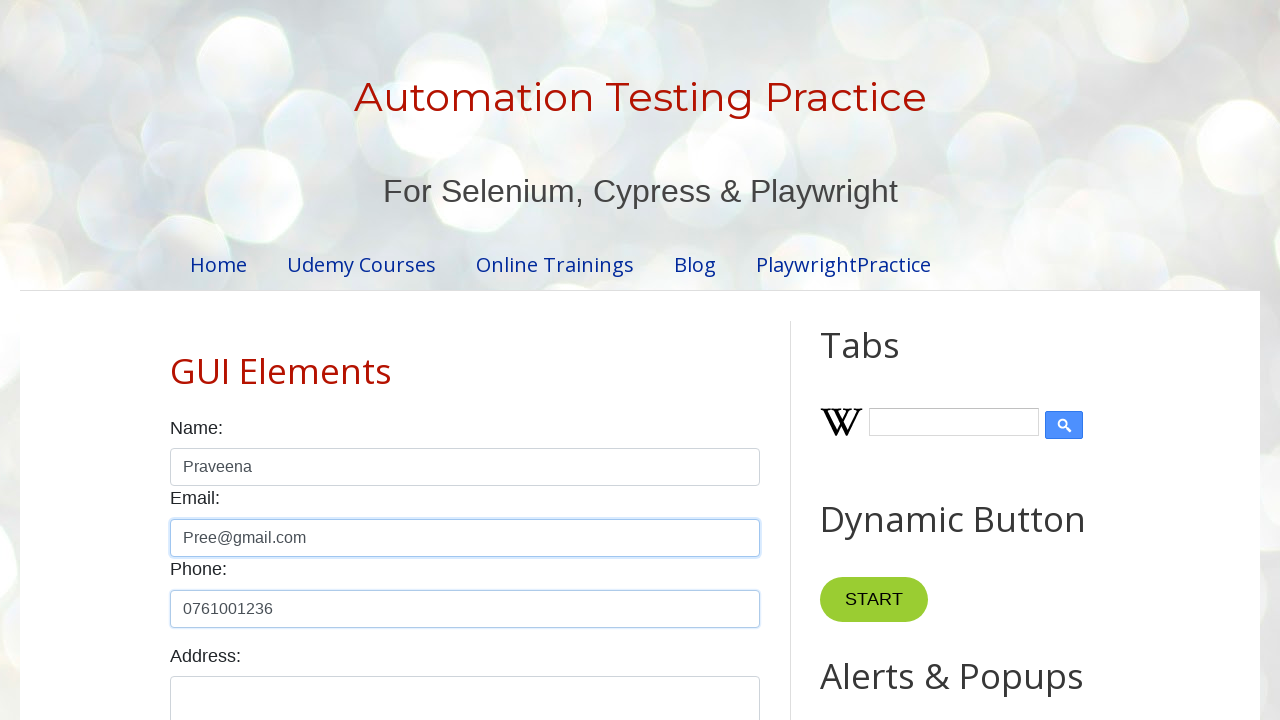

Filled address field with 'No:111/B,Thammita,Makevita' on textarea#textarea
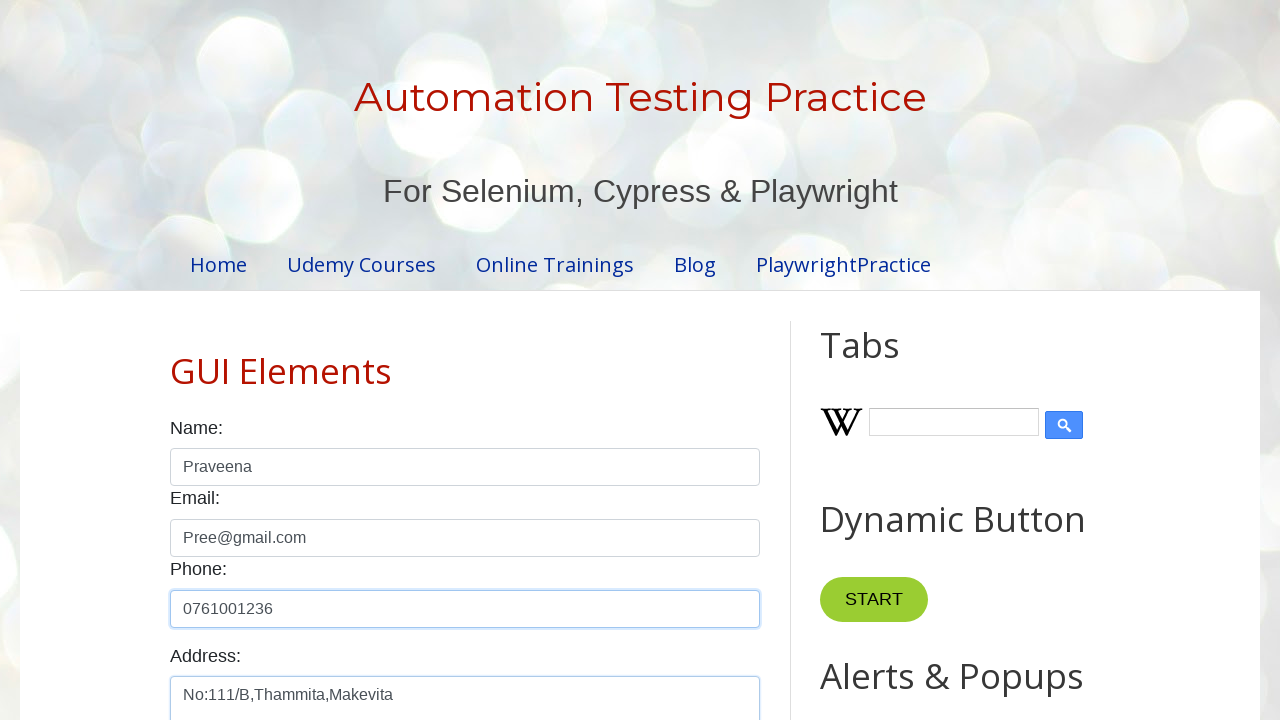

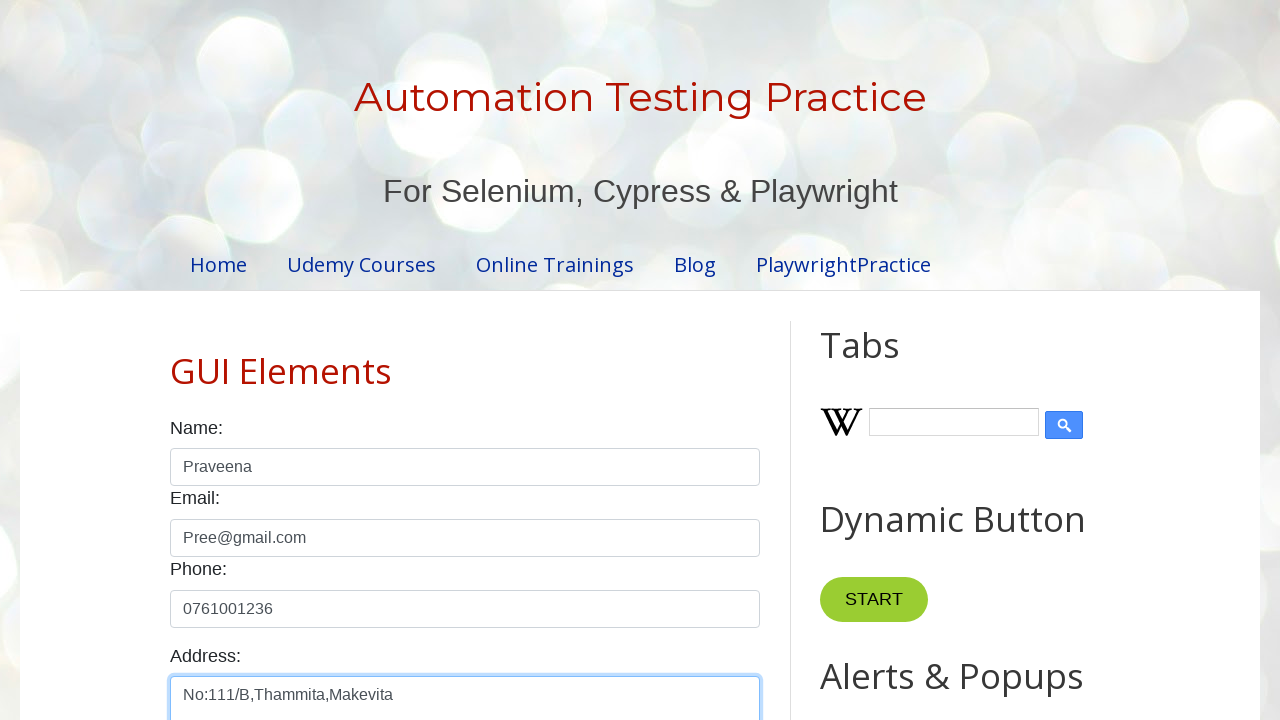